Tests submitting an empty form and verifies that the success modal does not appear

Starting URL: https://demoqa.com/automation-practice-form

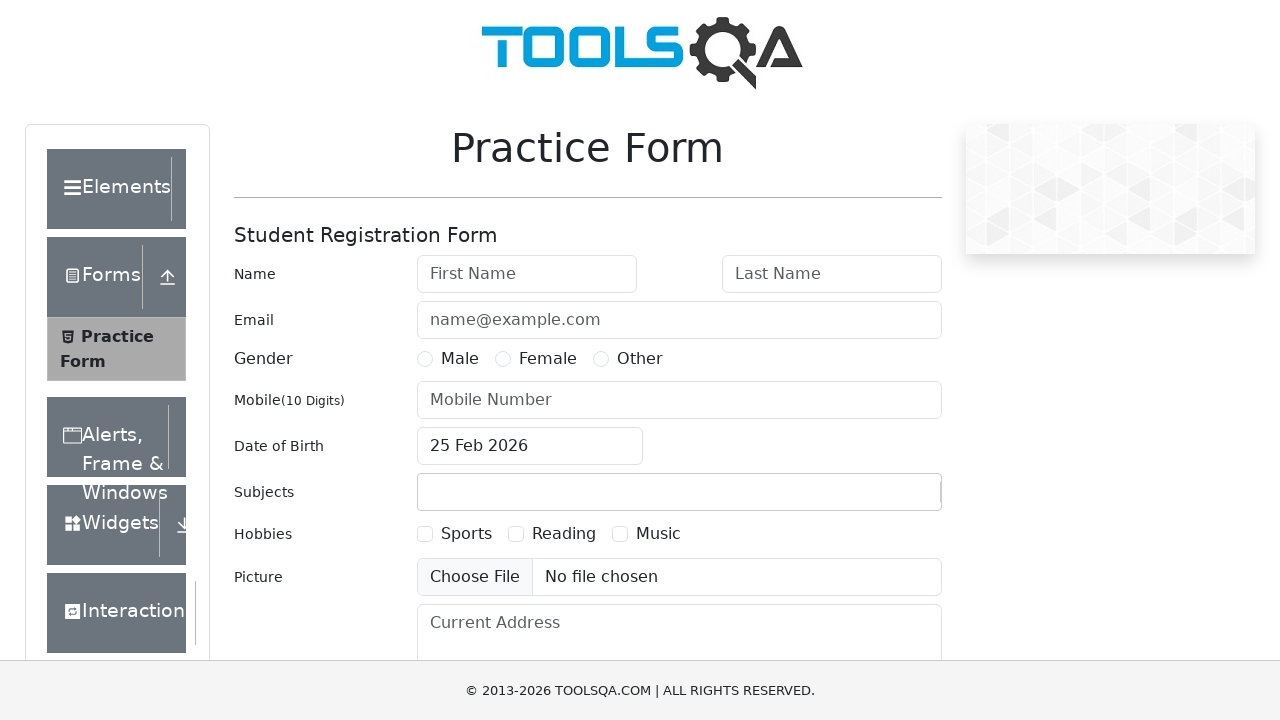

Scrolled submit button into view
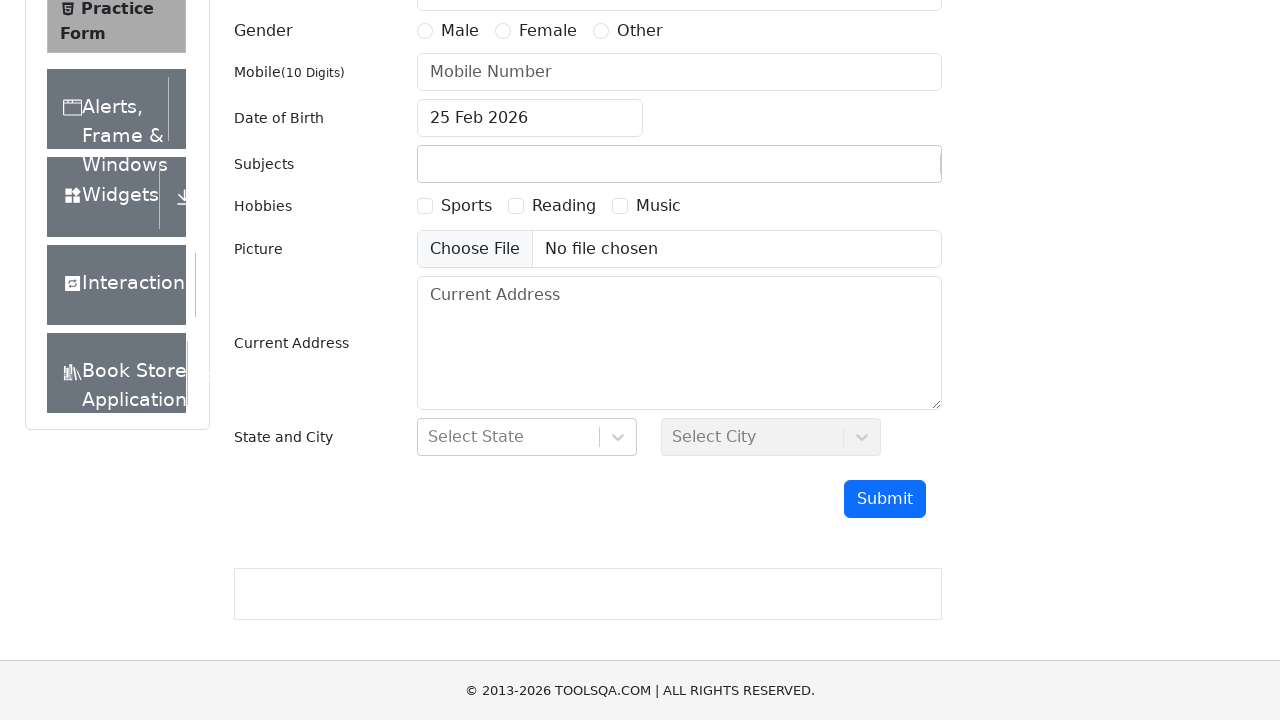

Clicked submit button with empty form at (885, 499) on #submit
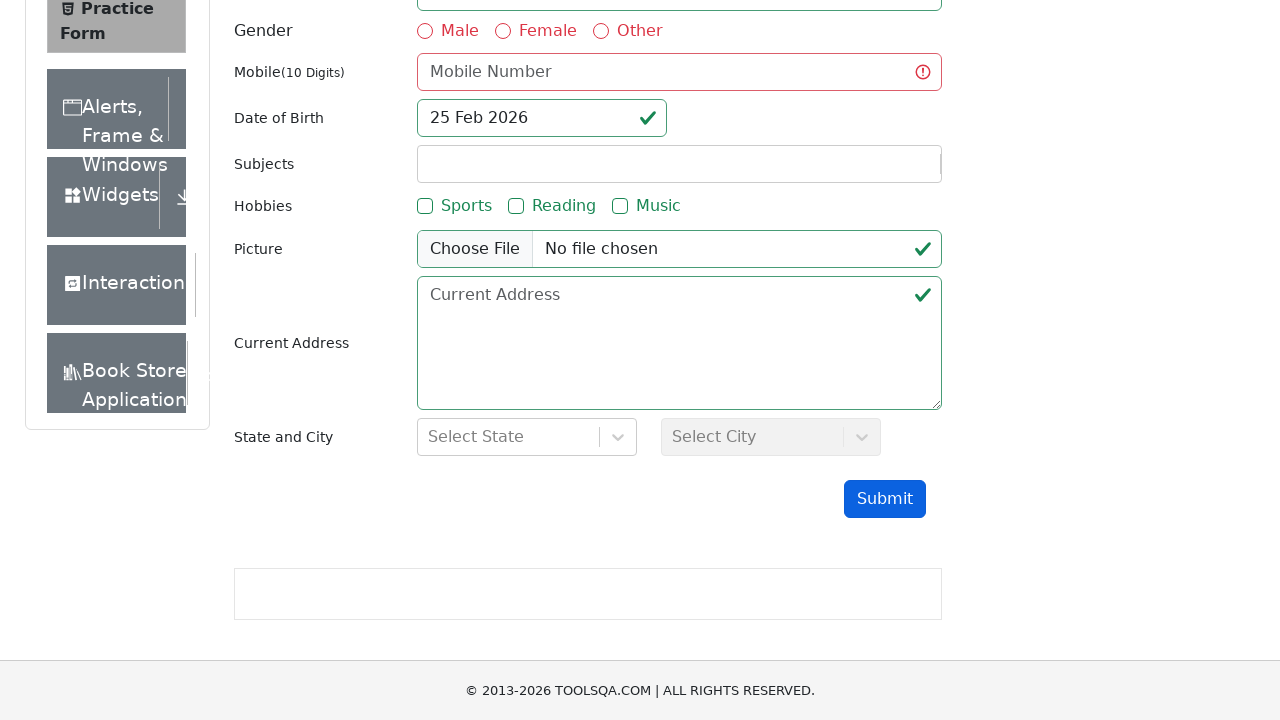

Verified success modal did not appear for empty form submission
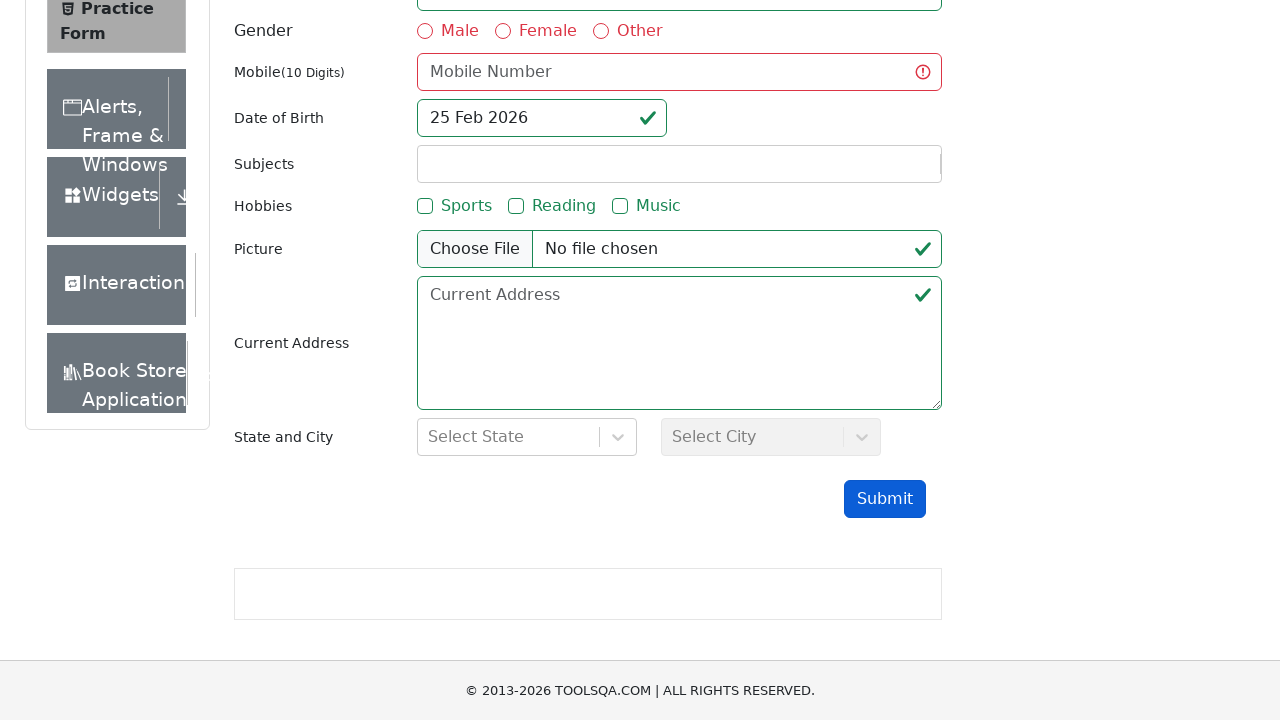

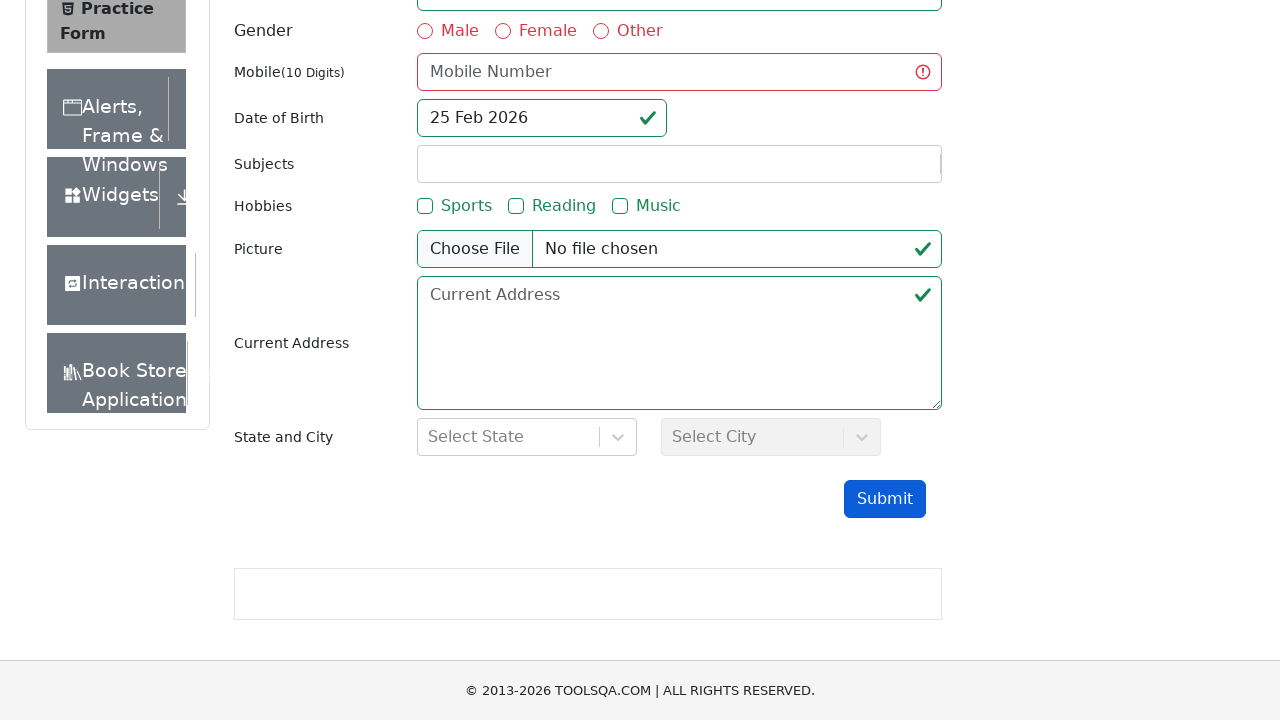